Opens the Zerodha Kite trading platform homepage and maximizes the browser window to verify the page loads correctly.

Starting URL: https://kite.zerodha.com/

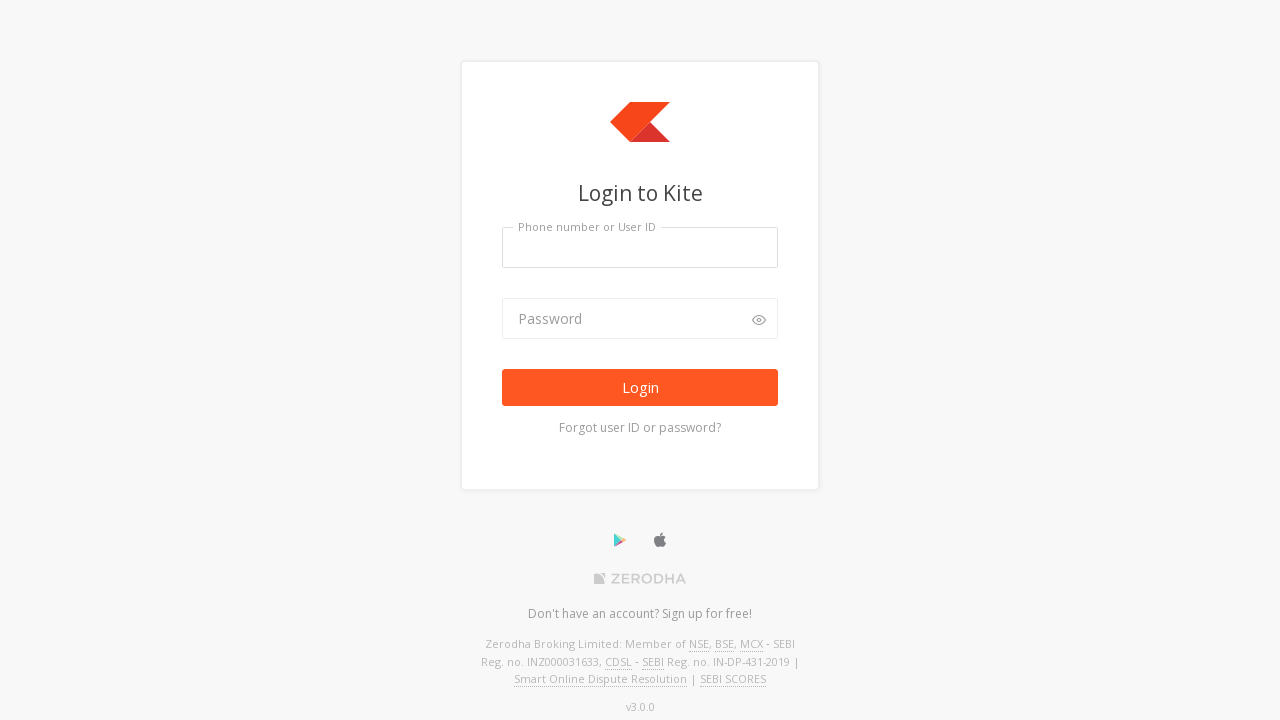

Set viewport size to 1920x1080 to maximize browser window
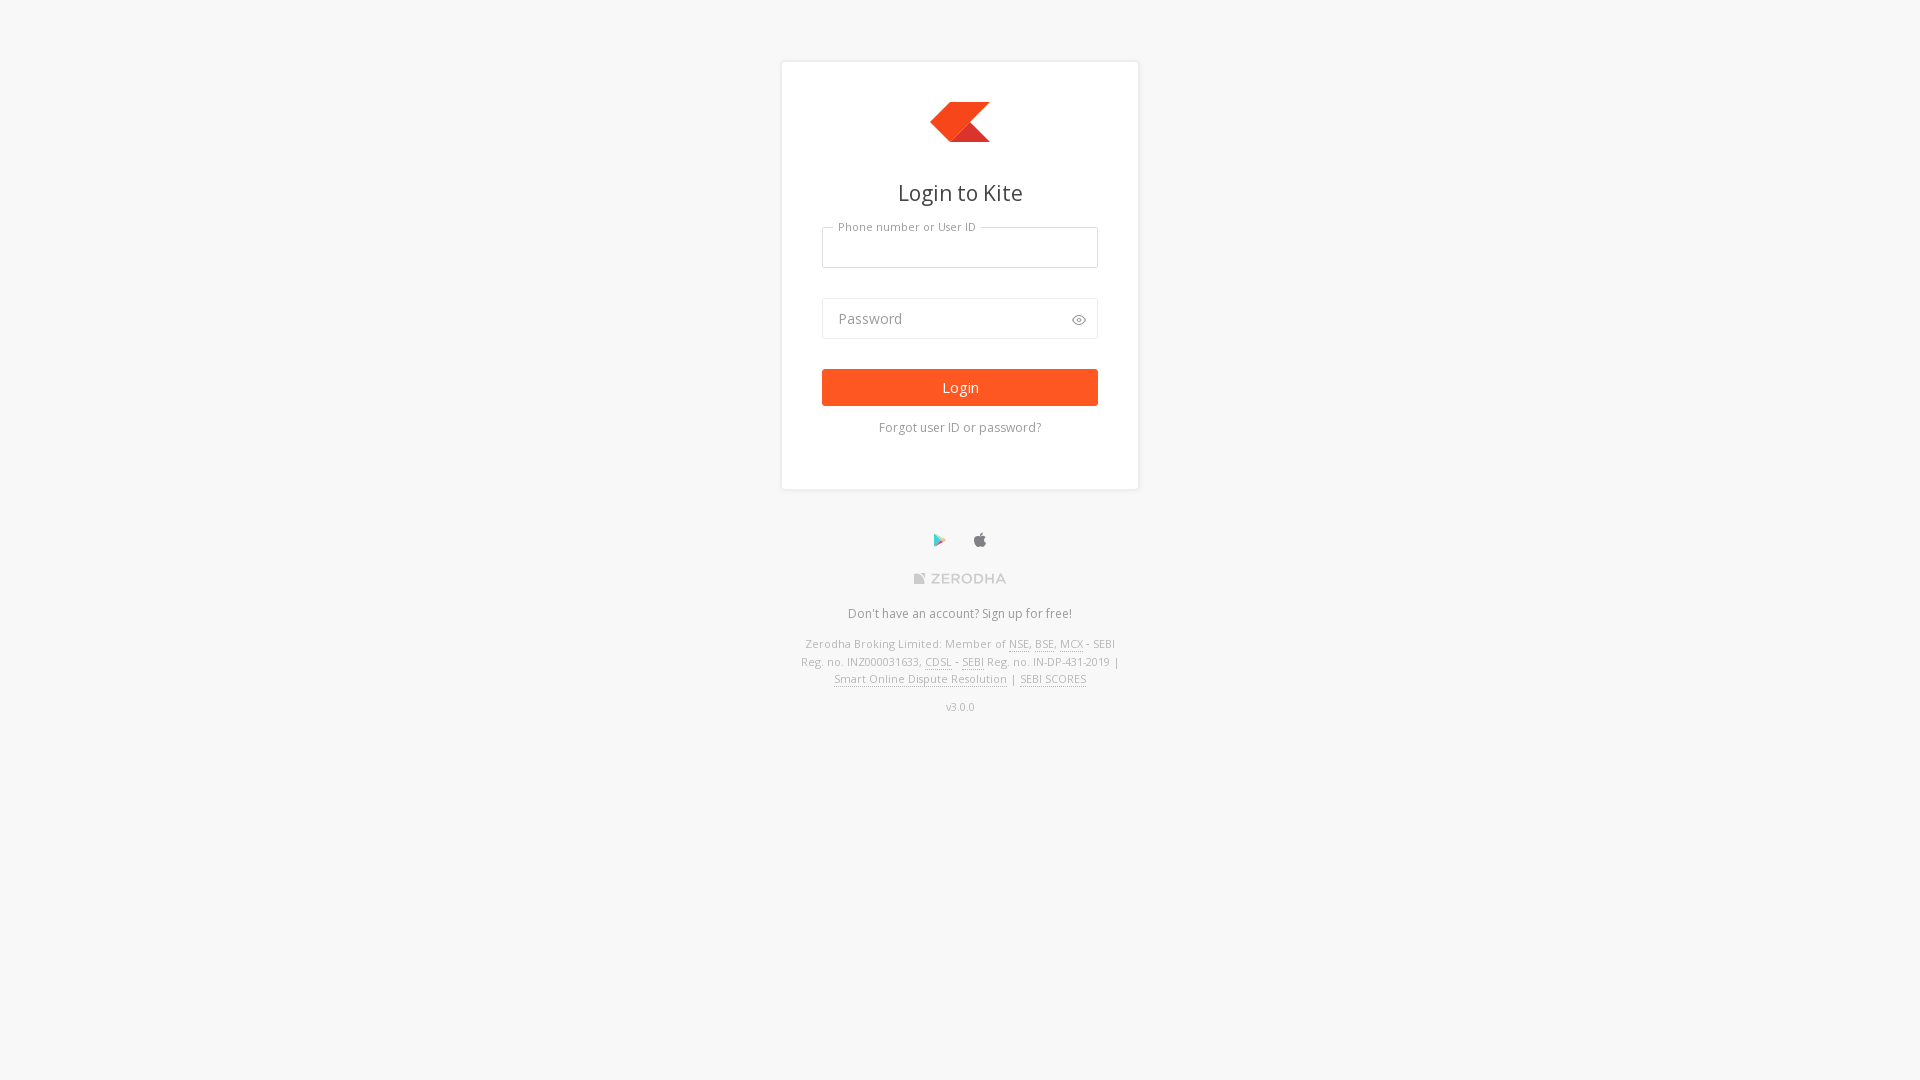

Zerodha Kite homepage loaded successfully with DOM content ready
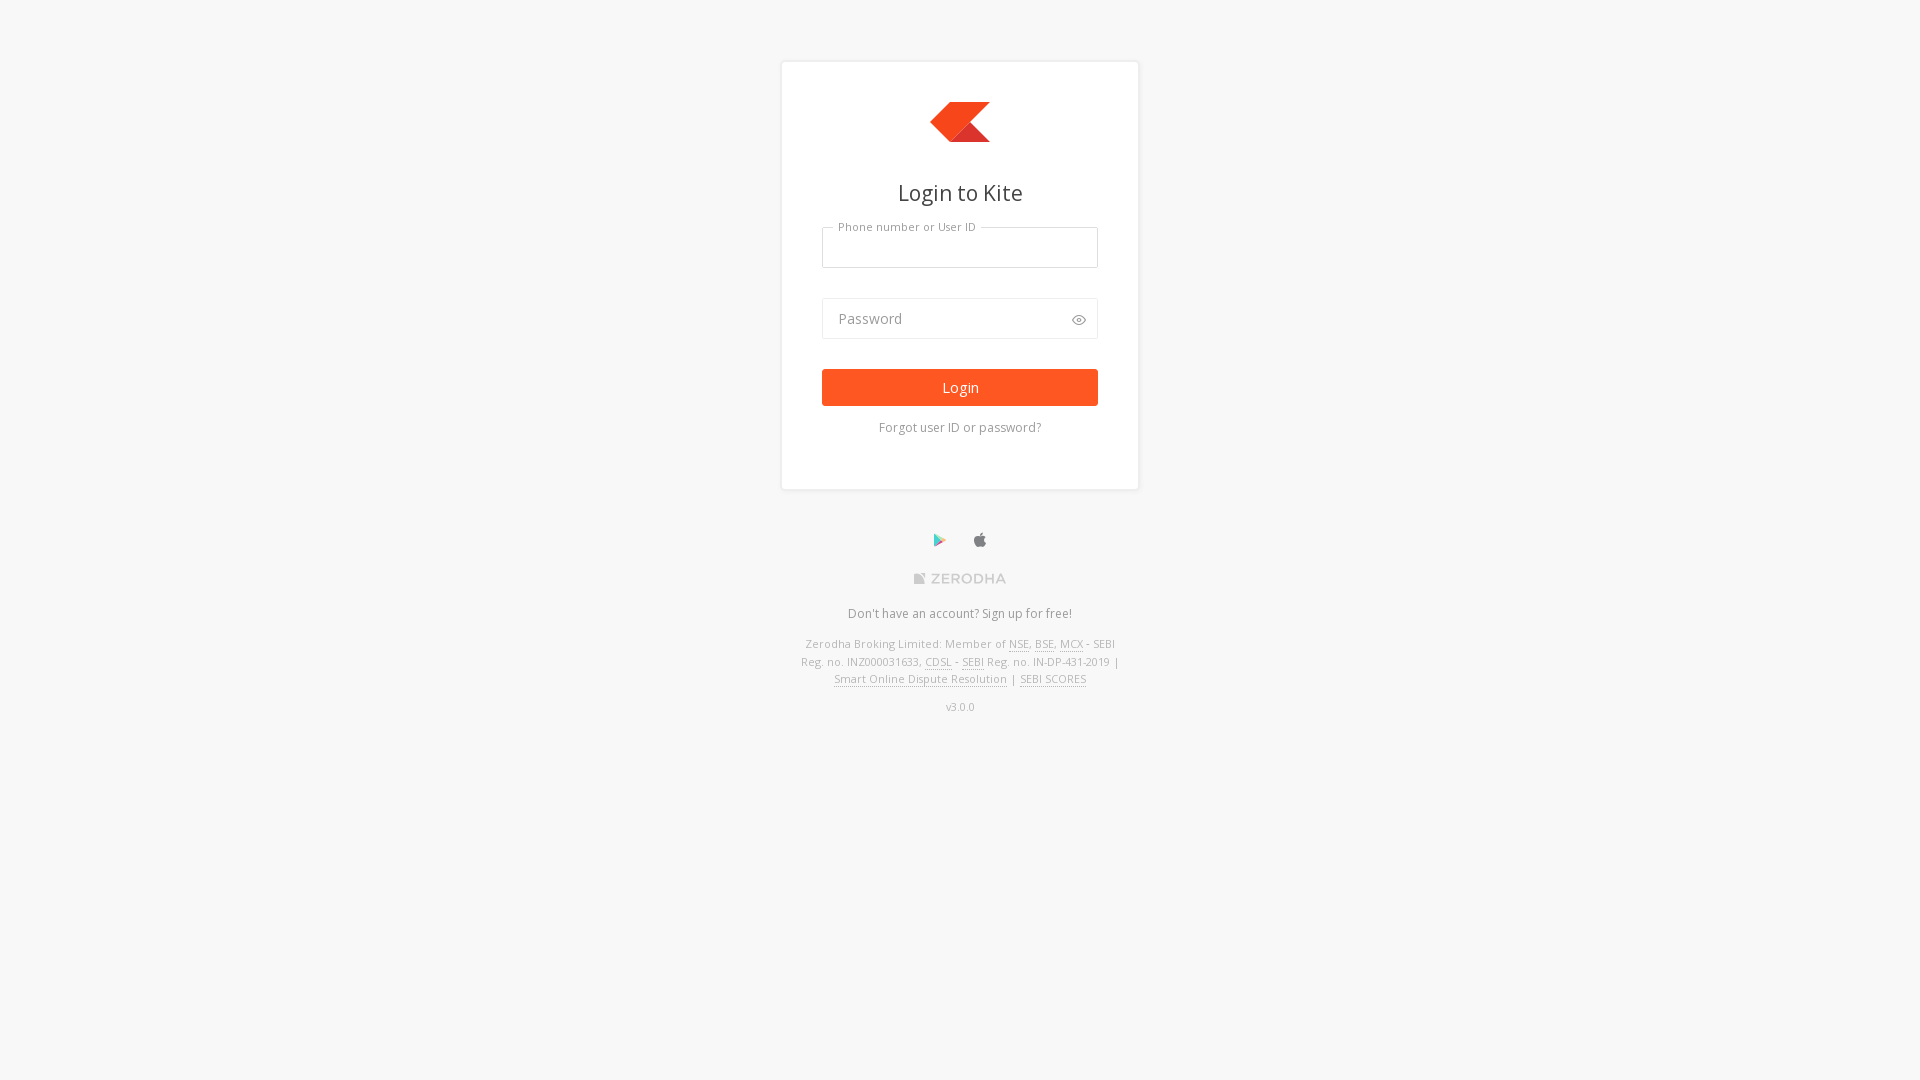

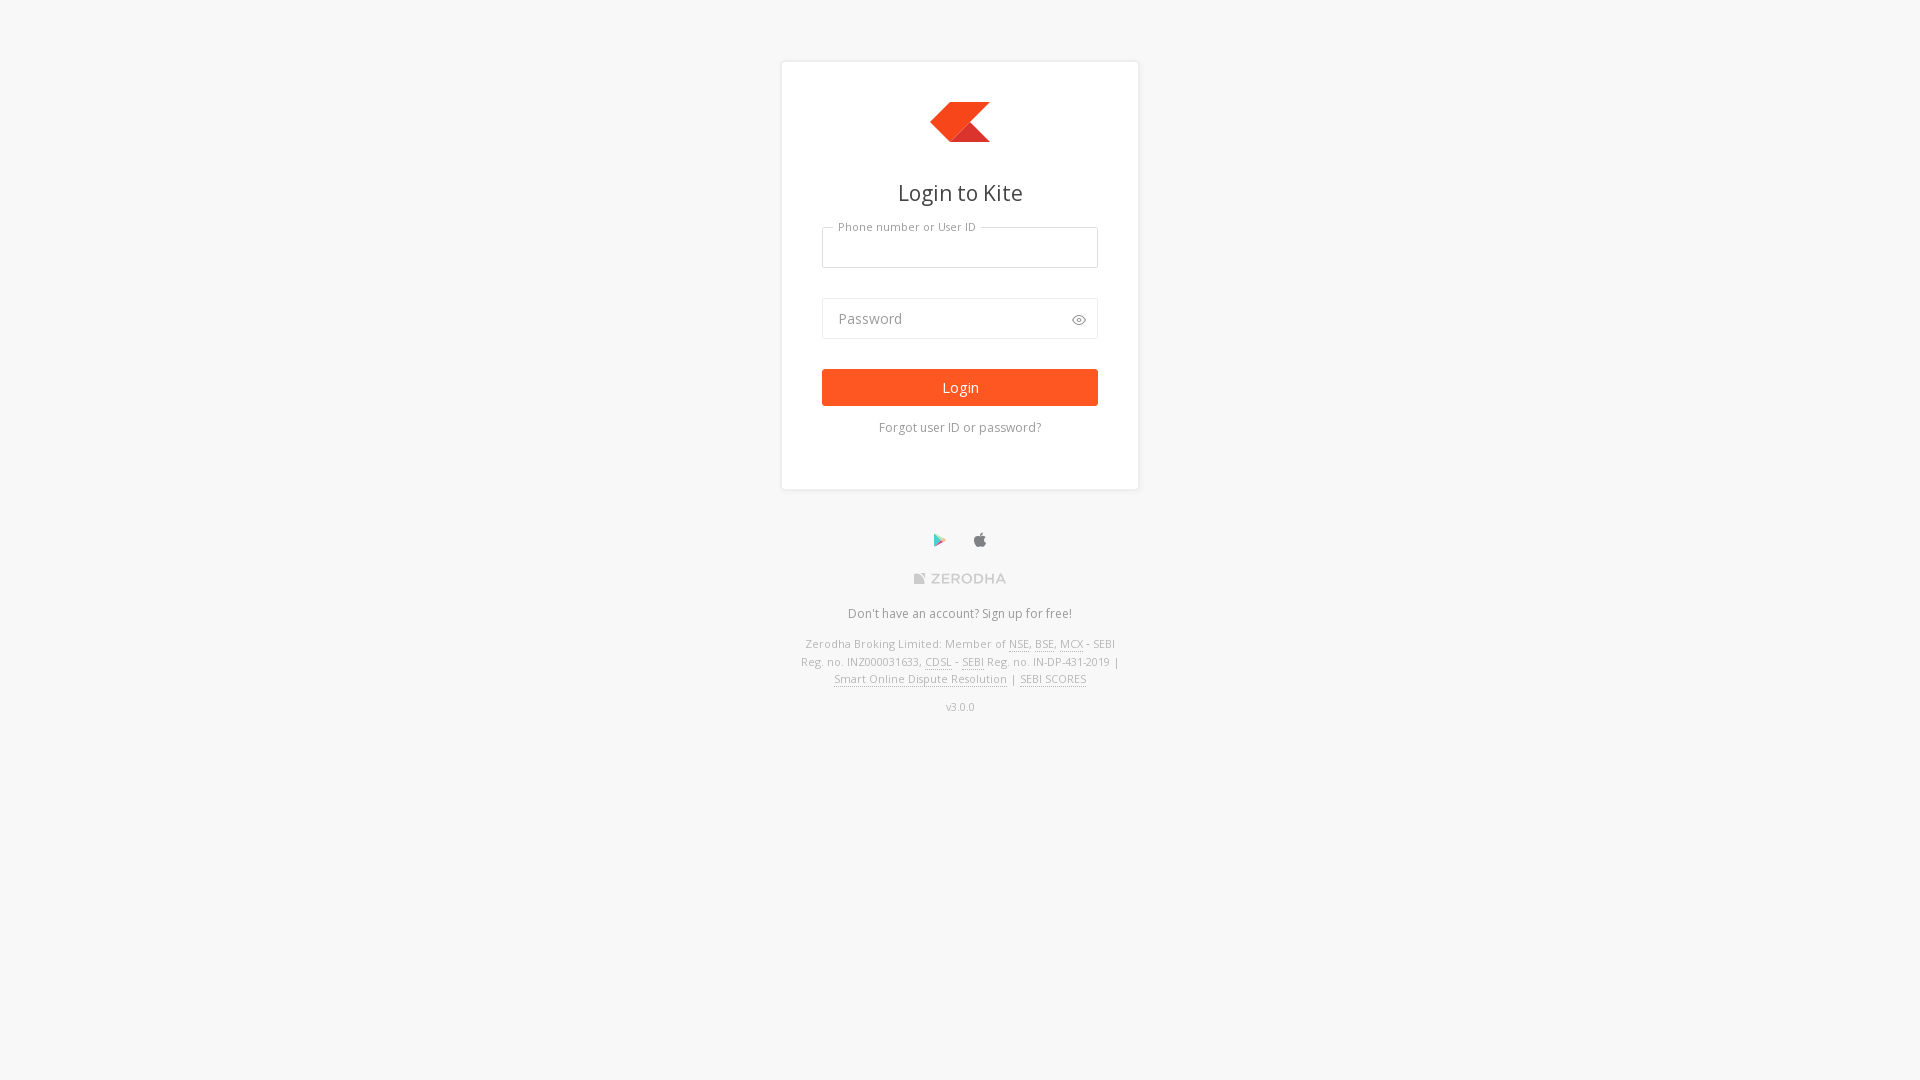